Interacts with a web table by selecting checkboxes for specific users and retrieving user information from table rows

Starting URL: https://selectorshub.com/xpath-practice-page/

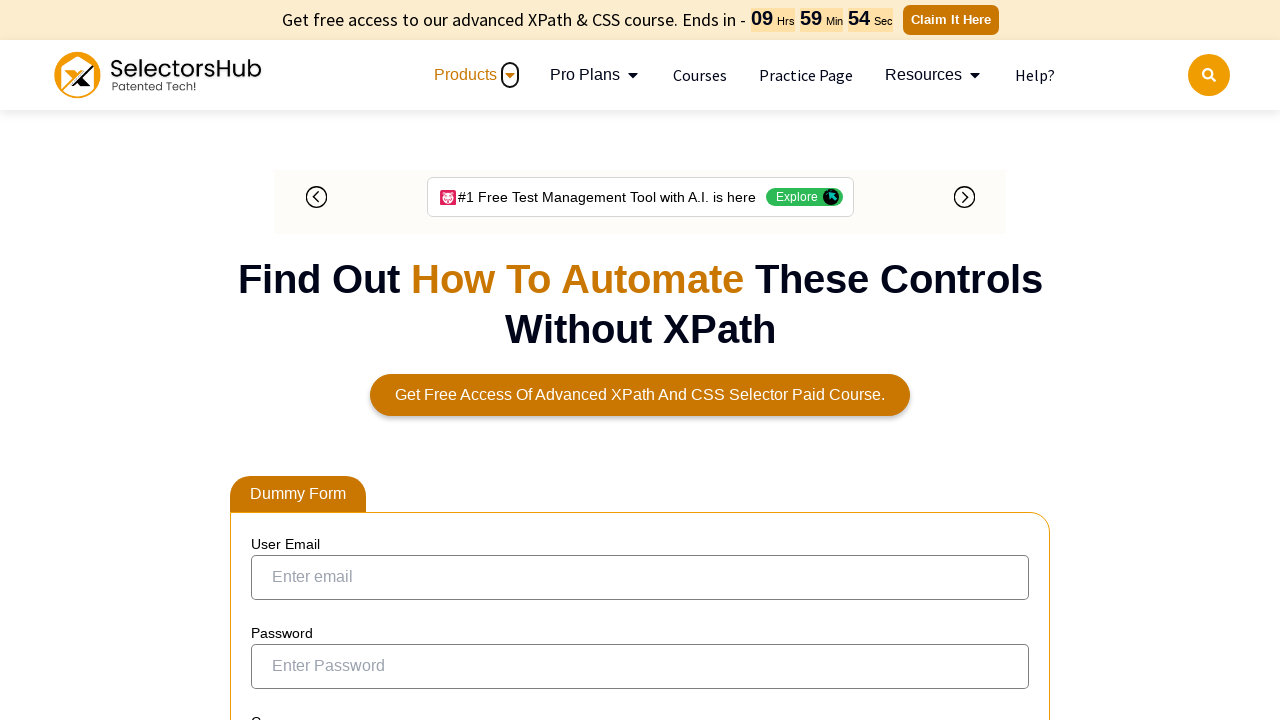

Located all sibling cells for user Garry.White
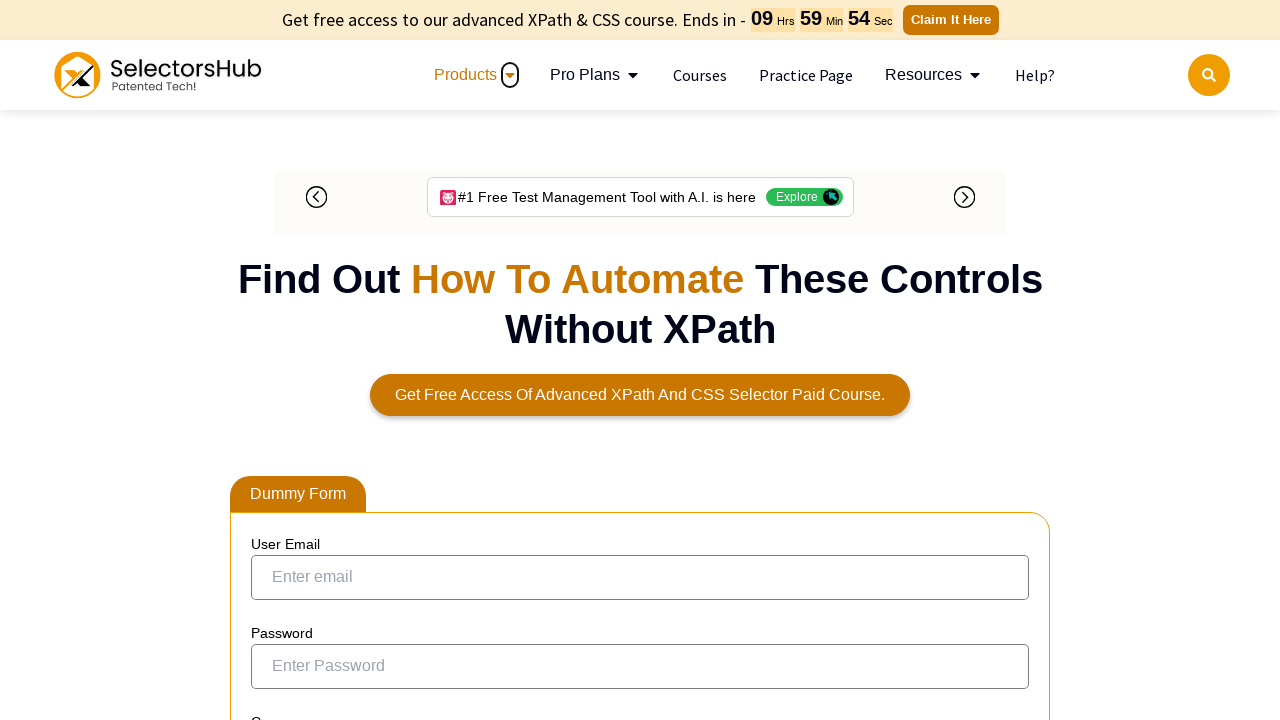

Retrieved text content from Garry.White's information cells
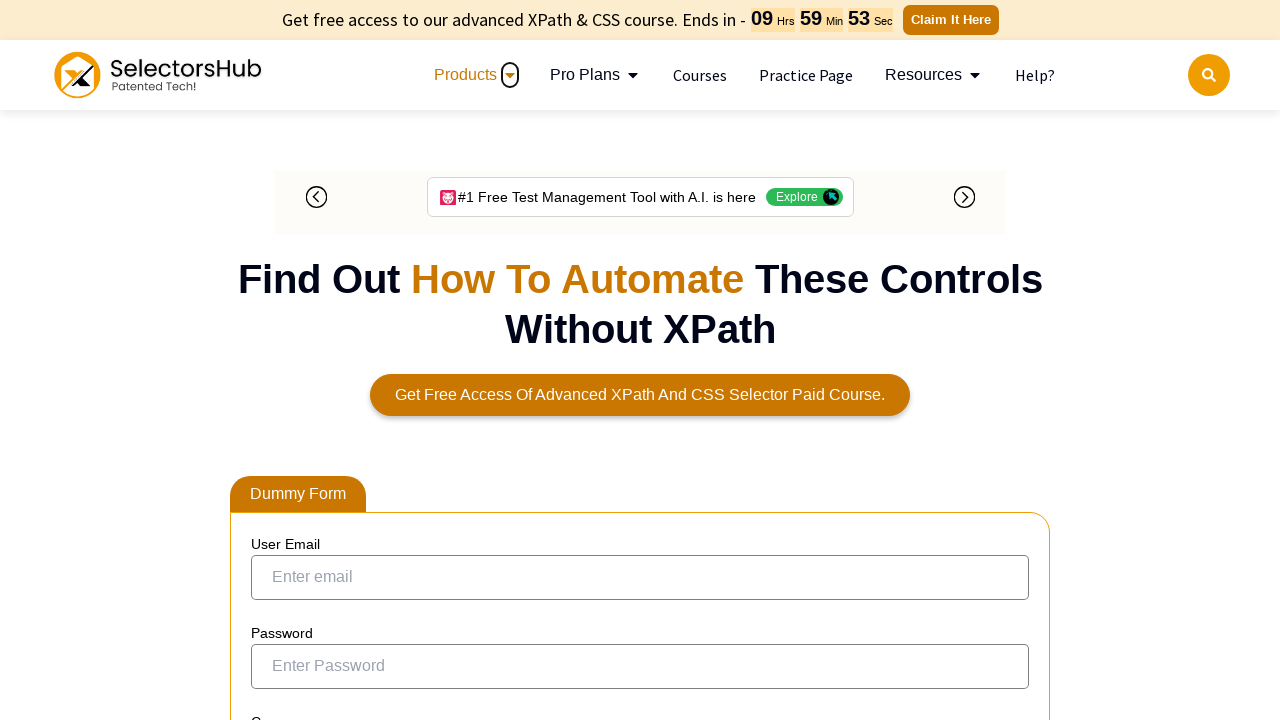

Located all sibling cells for user Jasmine.Morgan
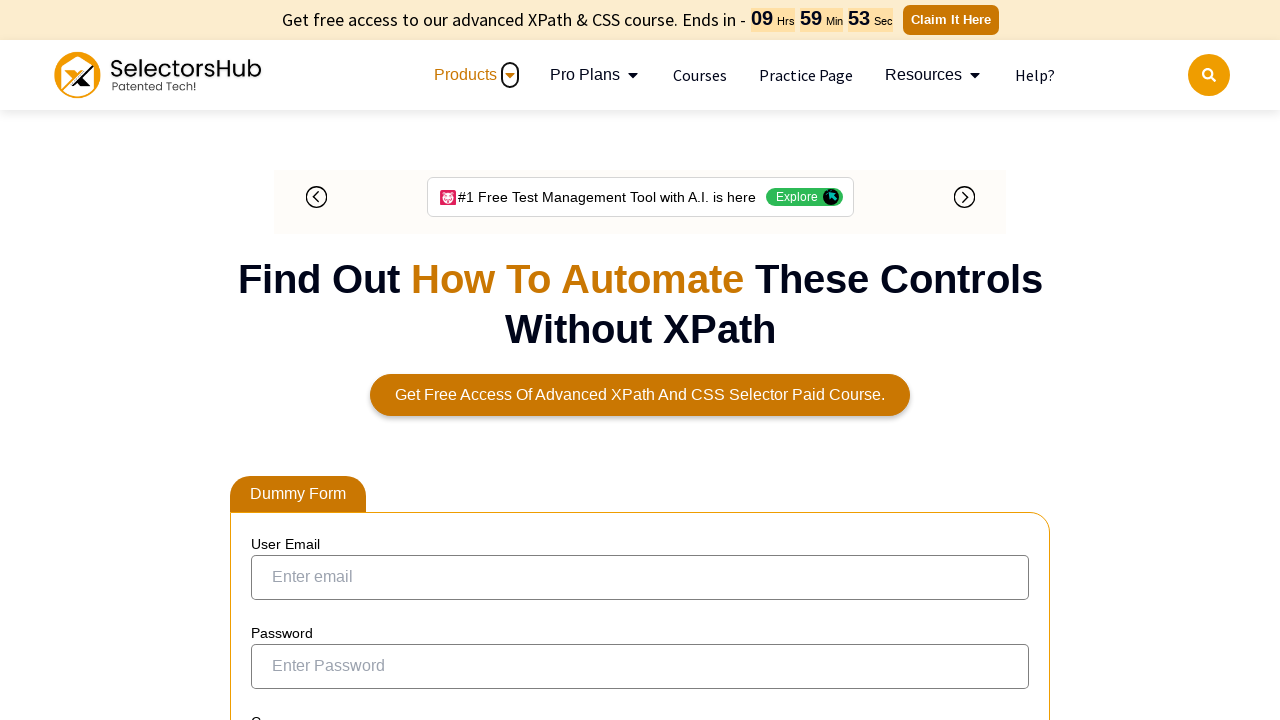

Retrieved text content from Jasmine.Morgan's information cells
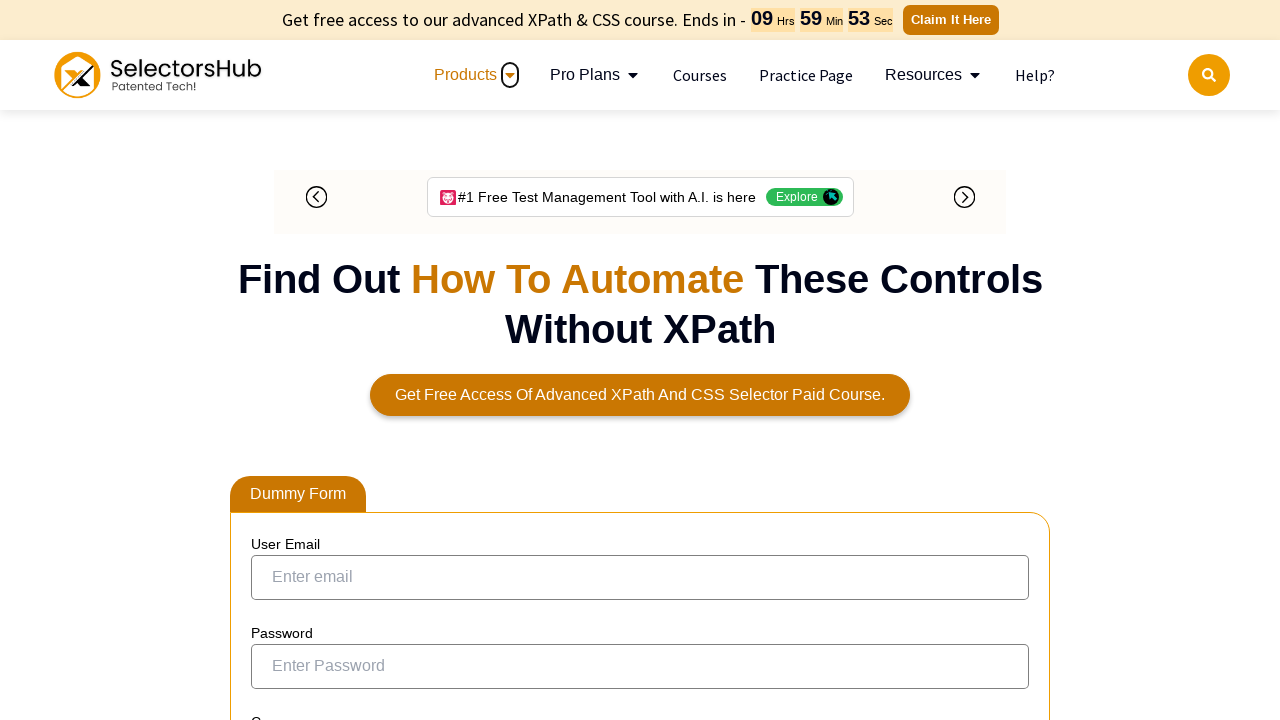

Located all sibling cells for user Garry.White (second retrieval)
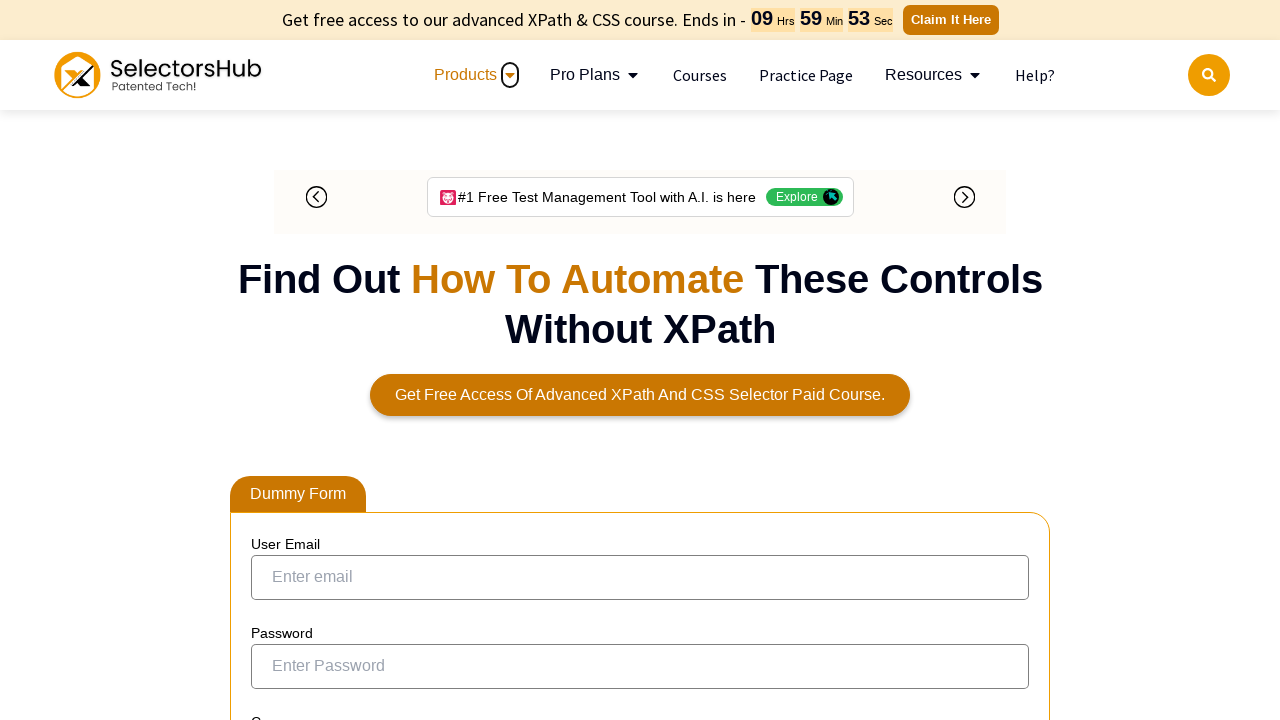

Retrieved text content from Garry.White's information cells (second retrieval)
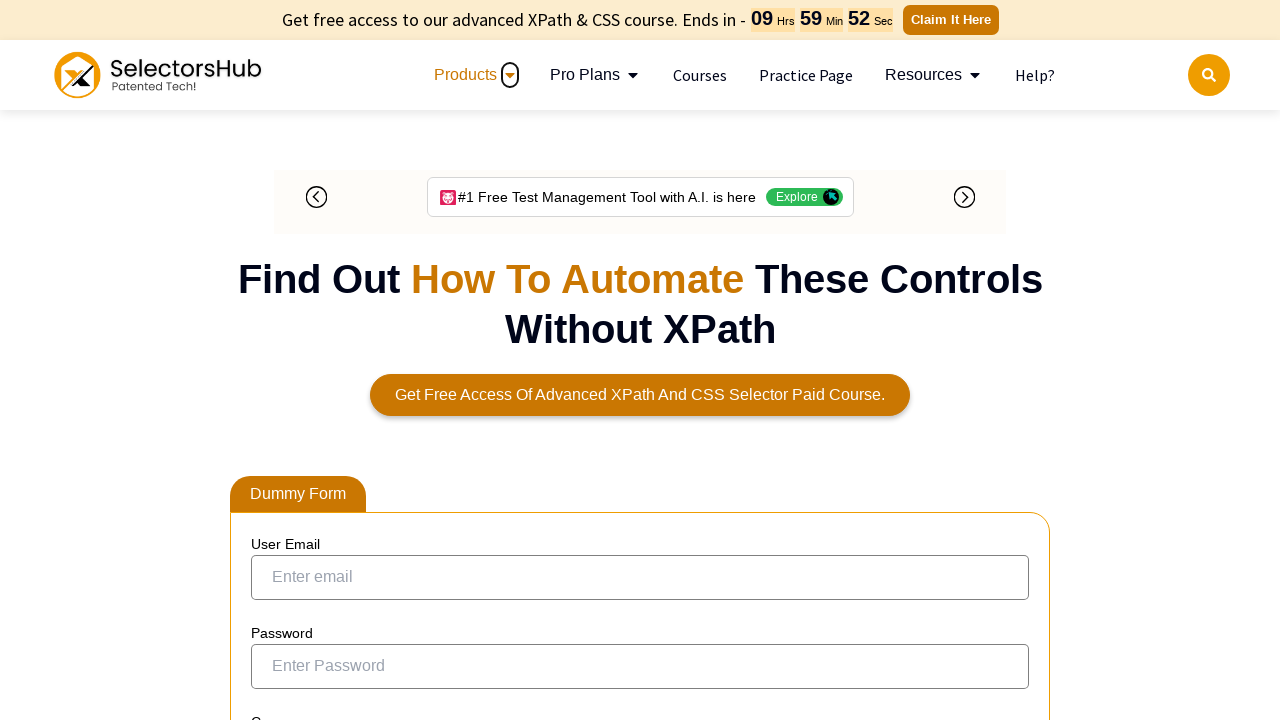

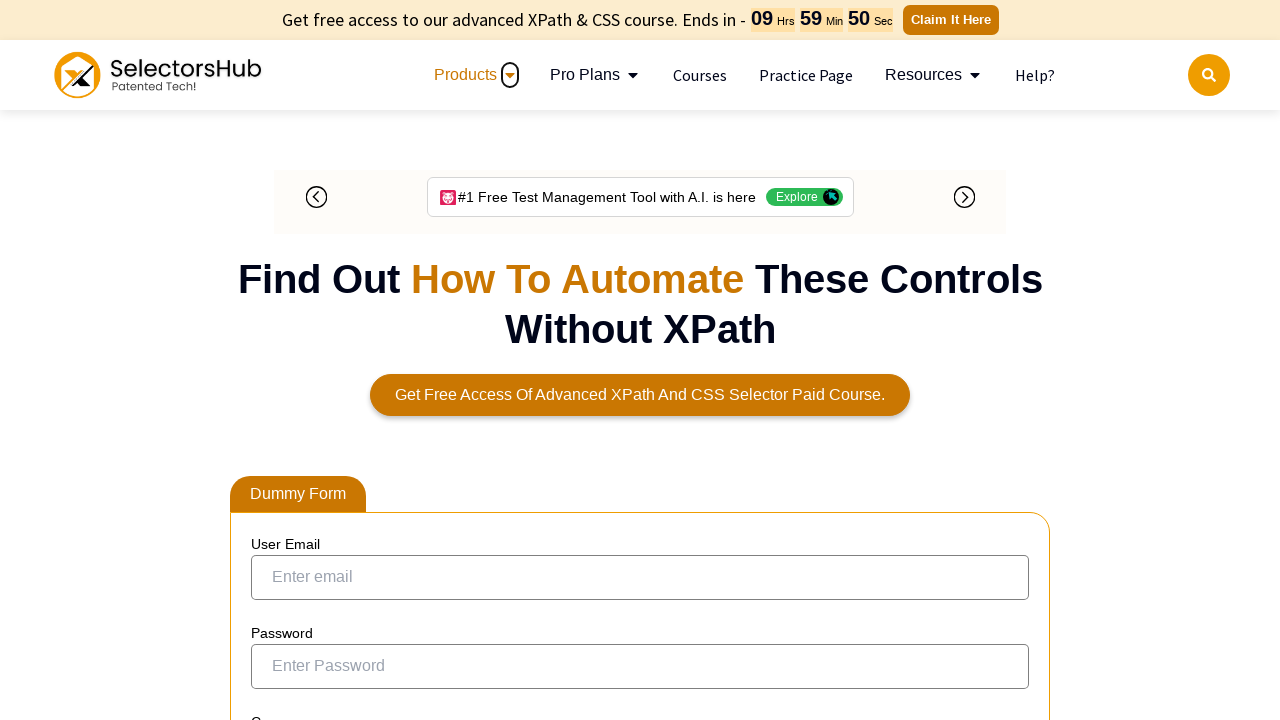